Tests filtering to display all todo items after using other filters

Starting URL: https://demo.playwright.dev/todomvc

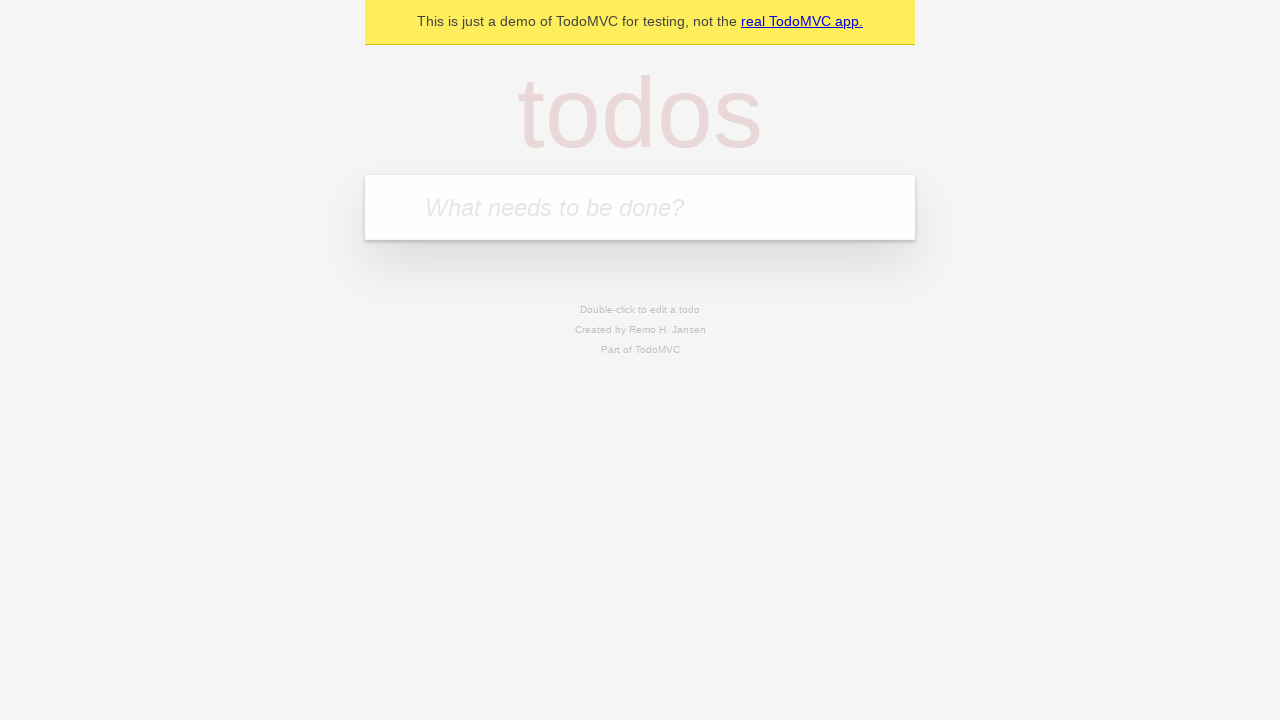

Filled todo input with 'buy some cheese' on internal:attr=[placeholder="What needs to be done?"i]
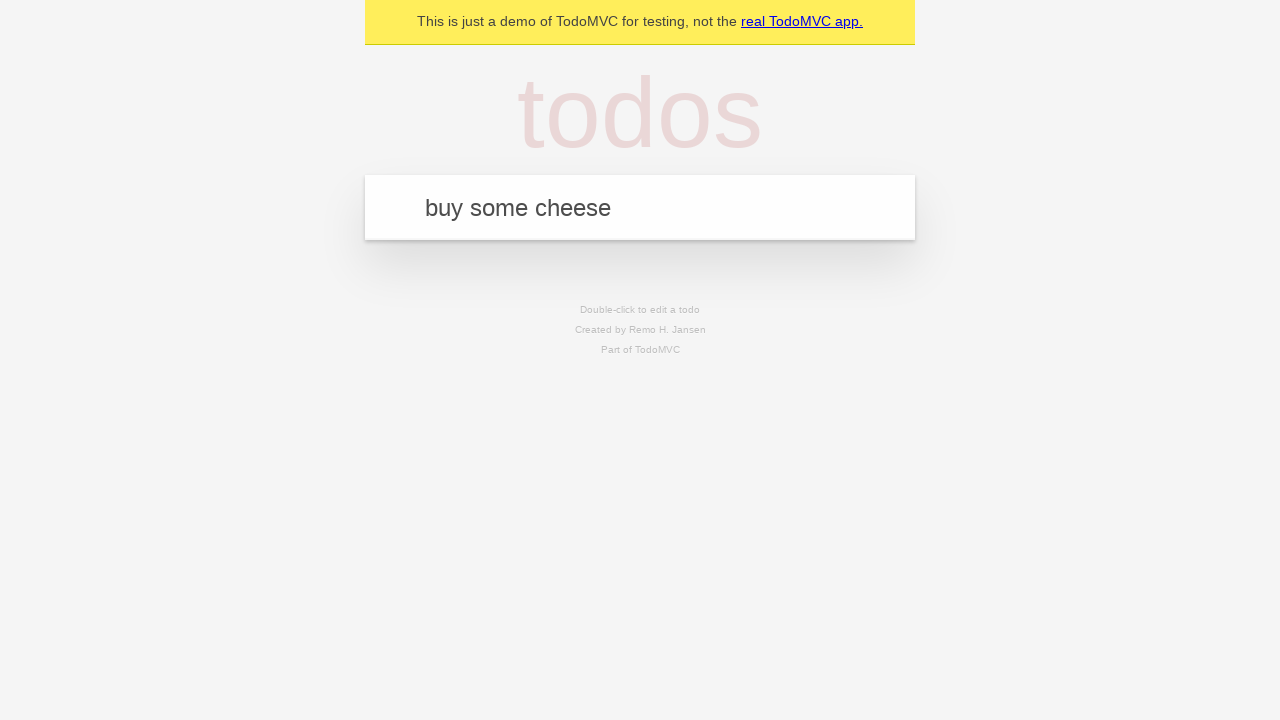

Pressed Enter to add first todo item on internal:attr=[placeholder="What needs to be done?"i]
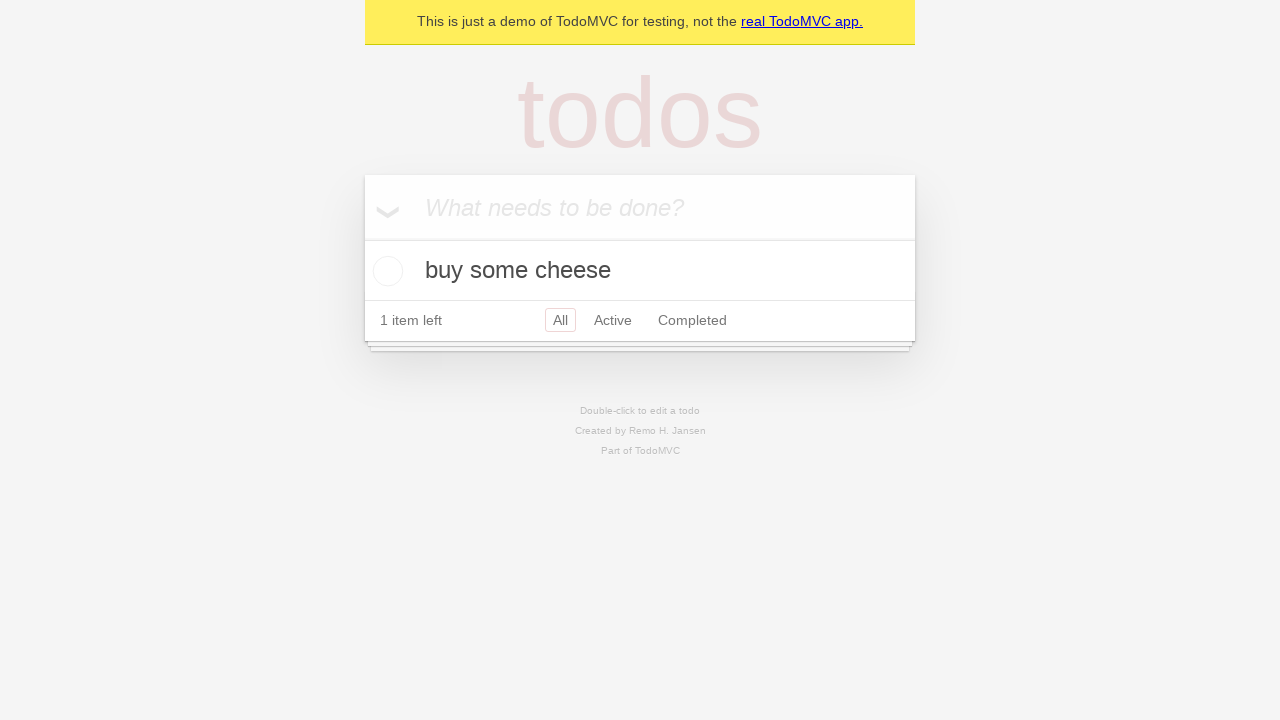

Filled todo input with 'feed the cat' on internal:attr=[placeholder="What needs to be done?"i]
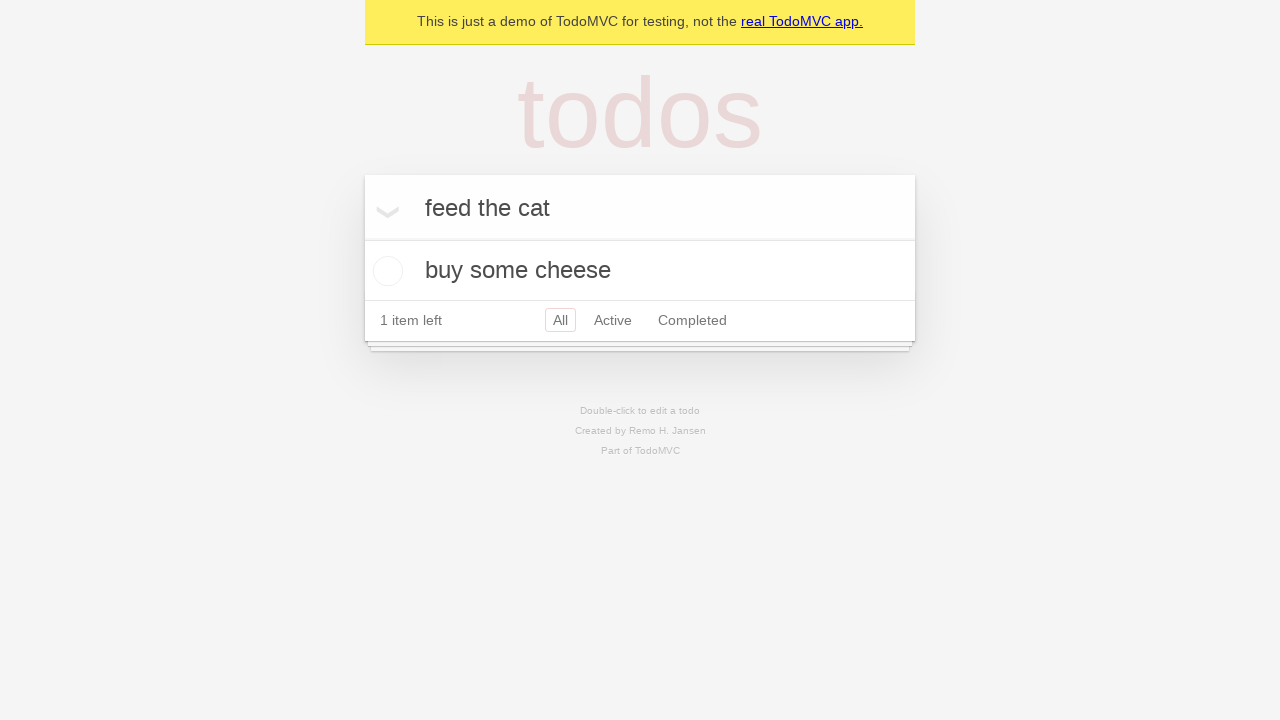

Pressed Enter to add second todo item on internal:attr=[placeholder="What needs to be done?"i]
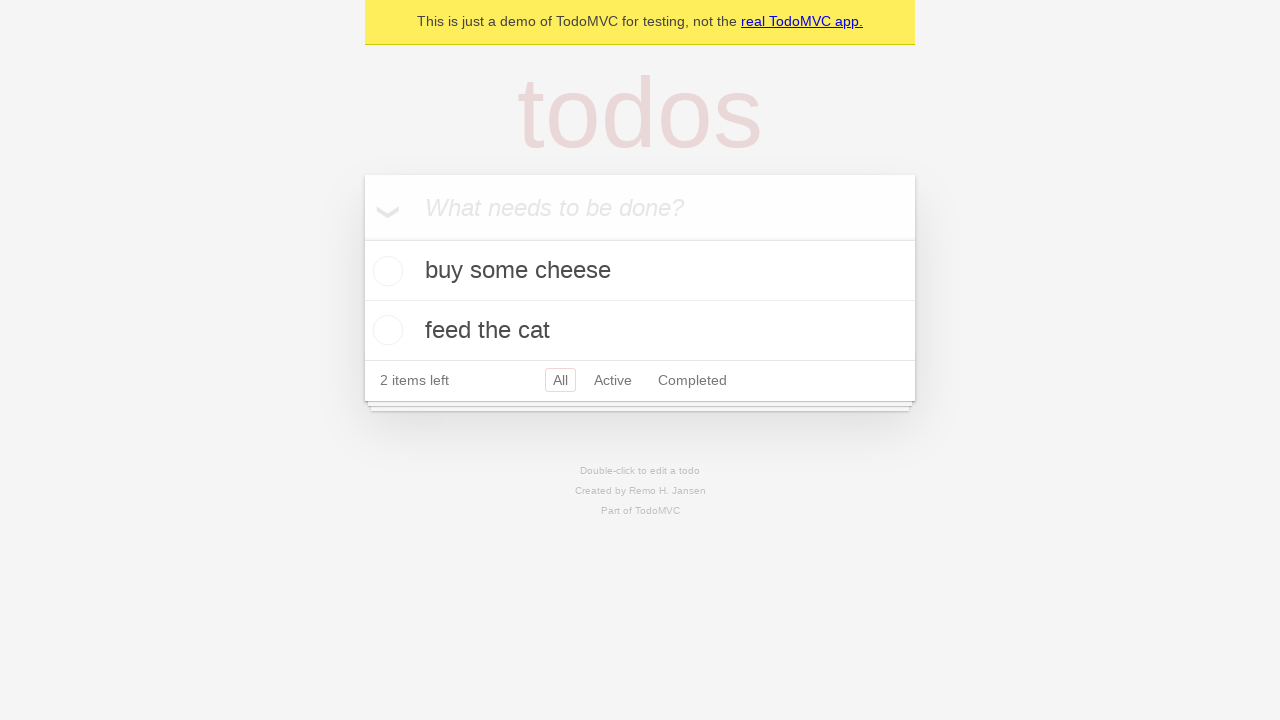

Filled todo input with 'book a doctors appointment' on internal:attr=[placeholder="What needs to be done?"i]
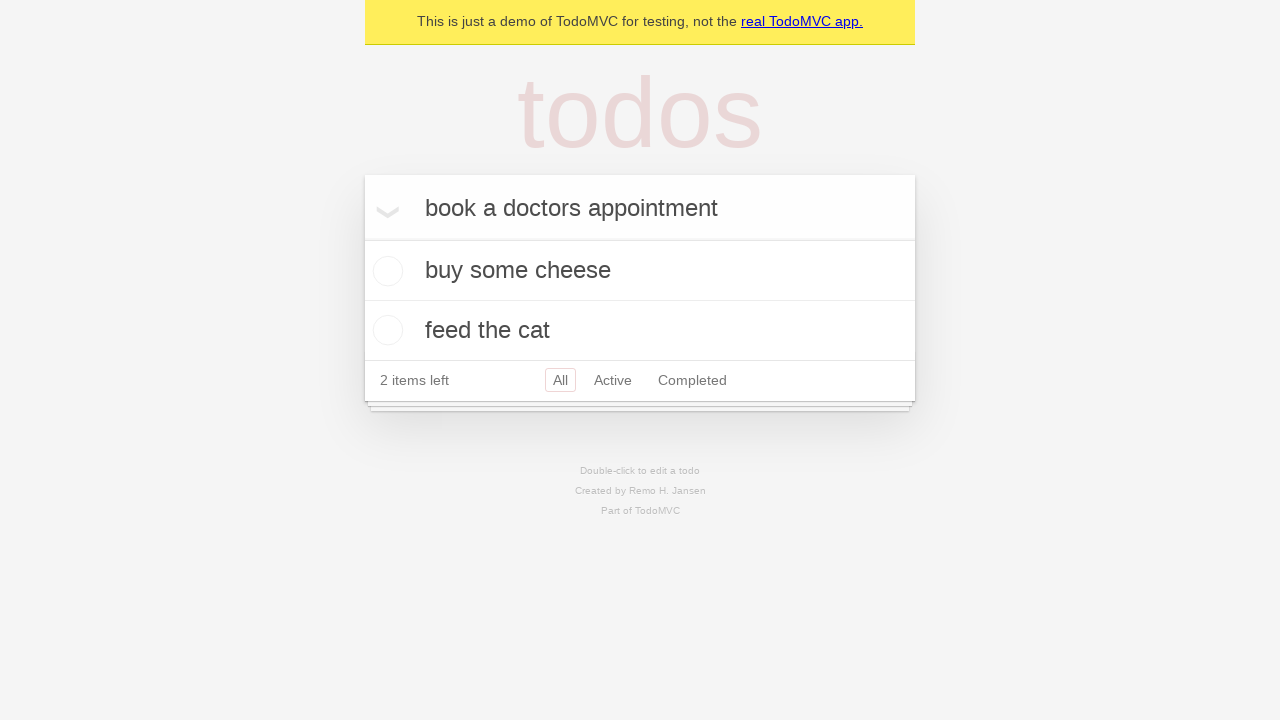

Pressed Enter to add third todo item on internal:attr=[placeholder="What needs to be done?"i]
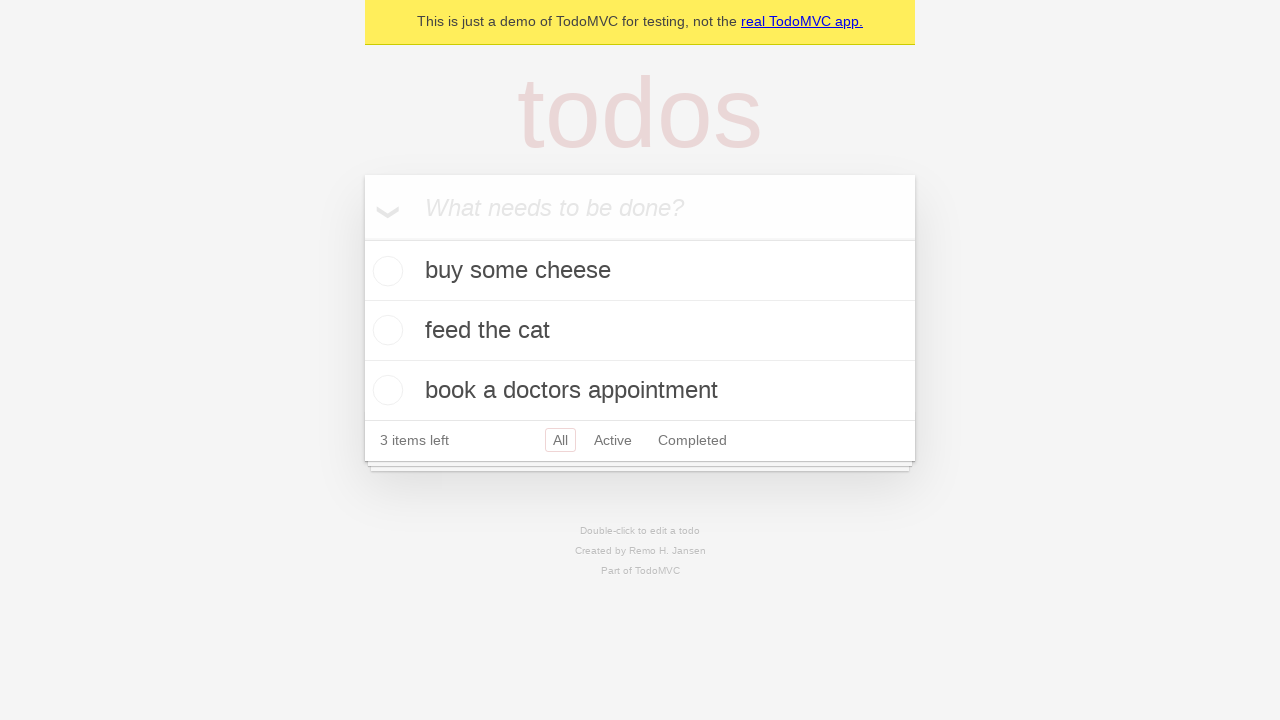

Checked the second todo item to mark as completed at (385, 330) on internal:testid=[data-testid="todo-item"s] >> nth=1 >> internal:role=checkbox
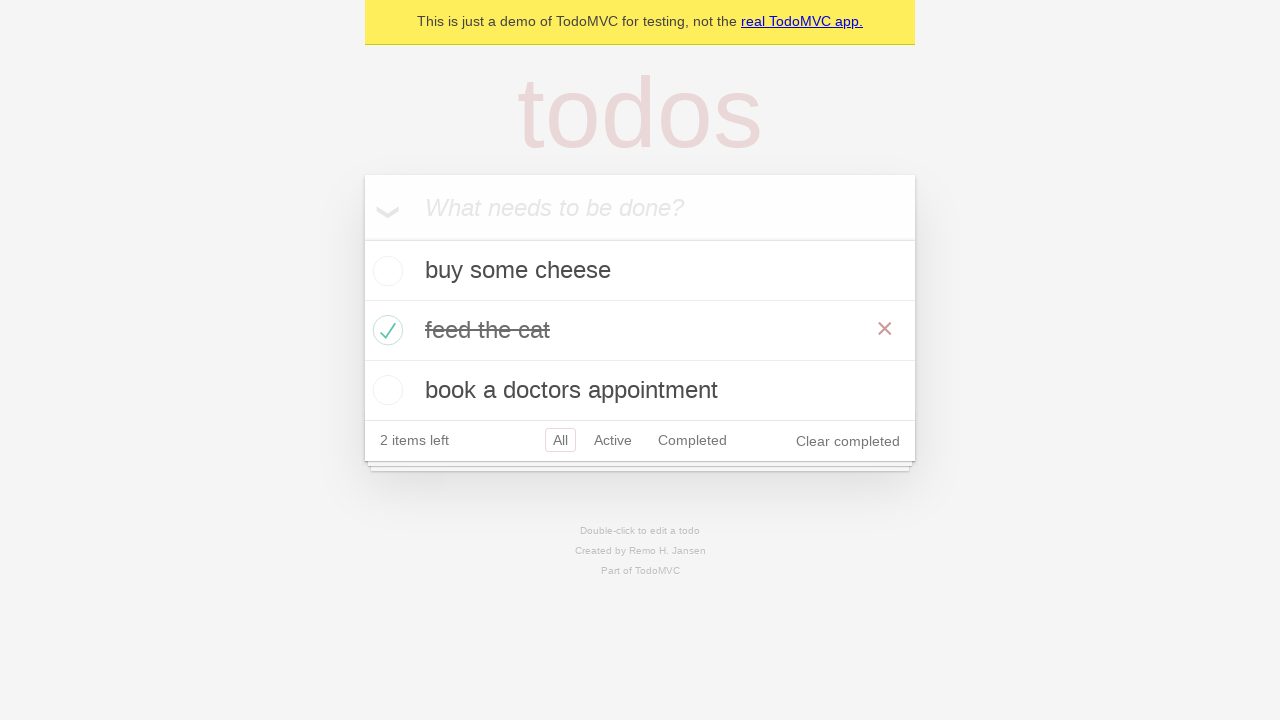

Clicked 'Active' filter to display active items only at (613, 440) on internal:role=link[name="Active"i]
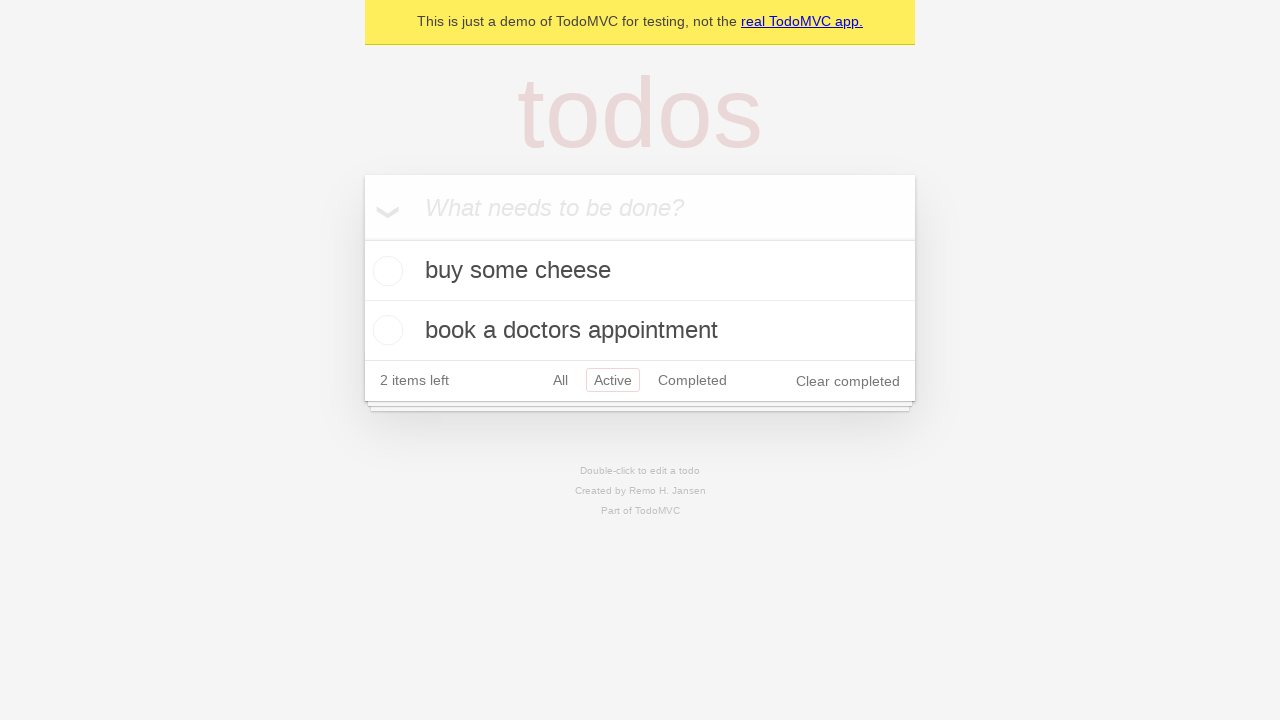

Clicked 'Completed' filter to display completed items only at (692, 380) on internal:role=link[name="Completed"i]
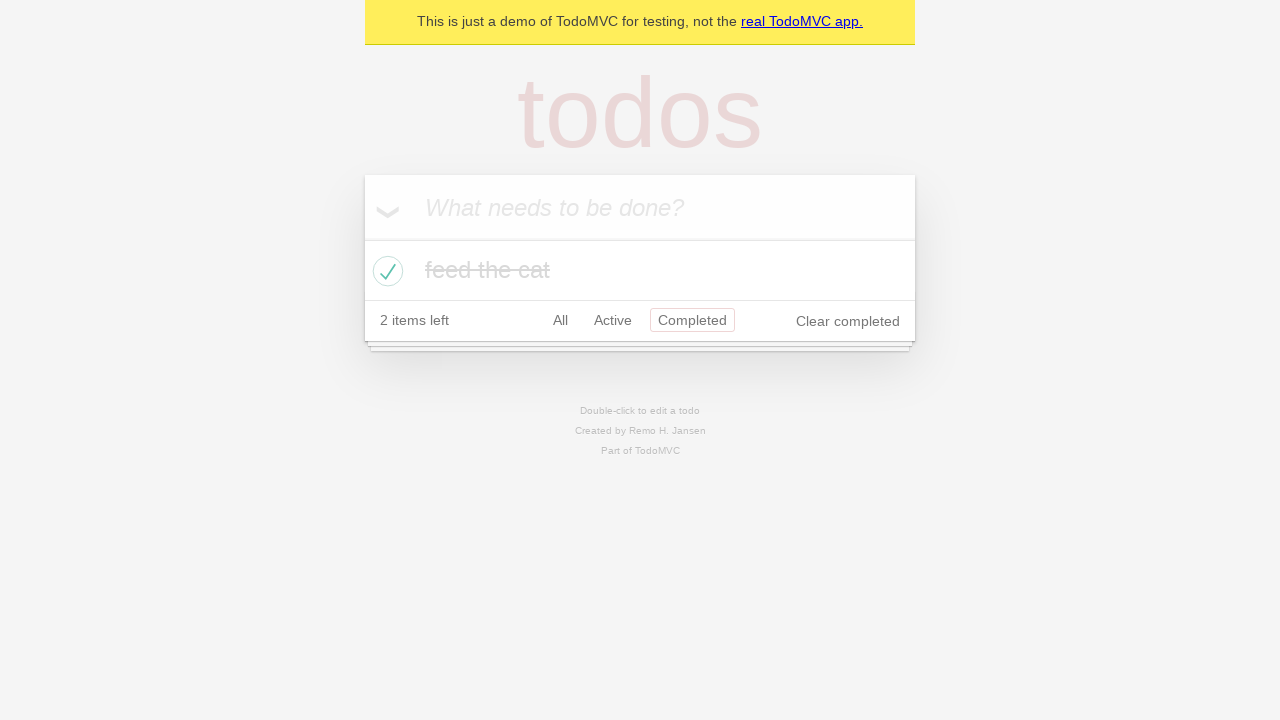

Clicked 'All' filter to display all todo items at (560, 320) on internal:role=link[name="All"i]
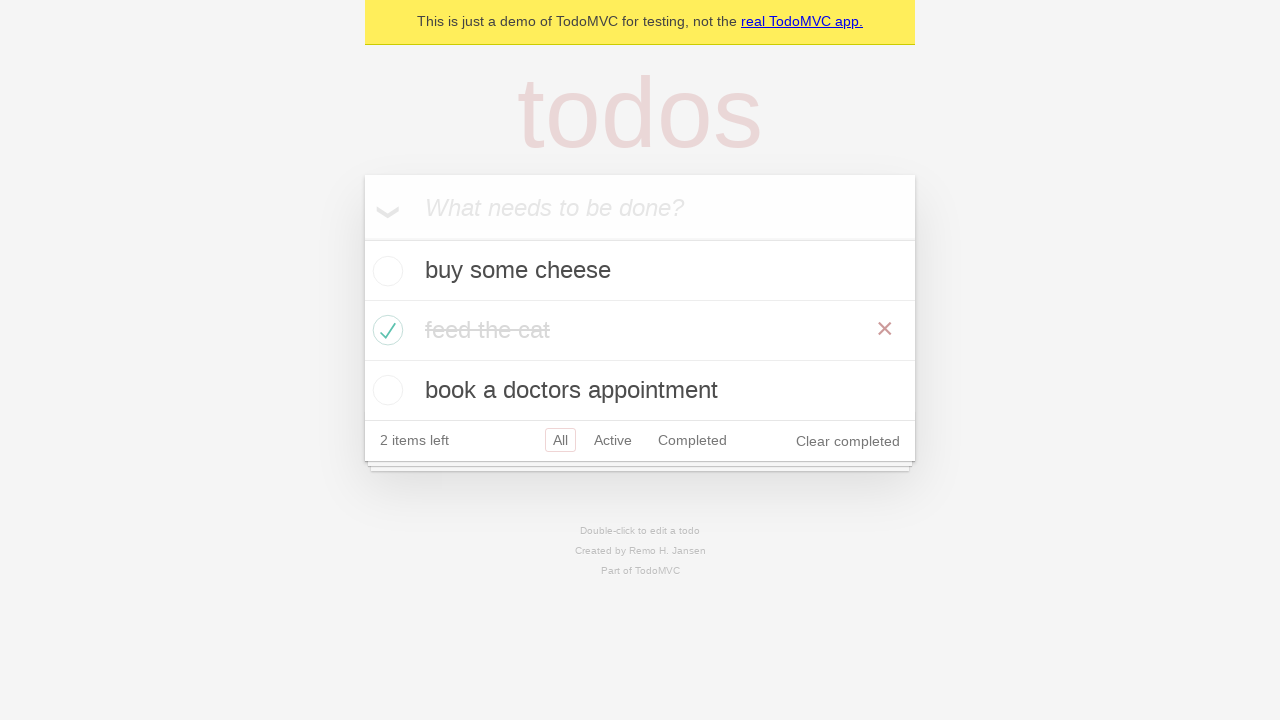

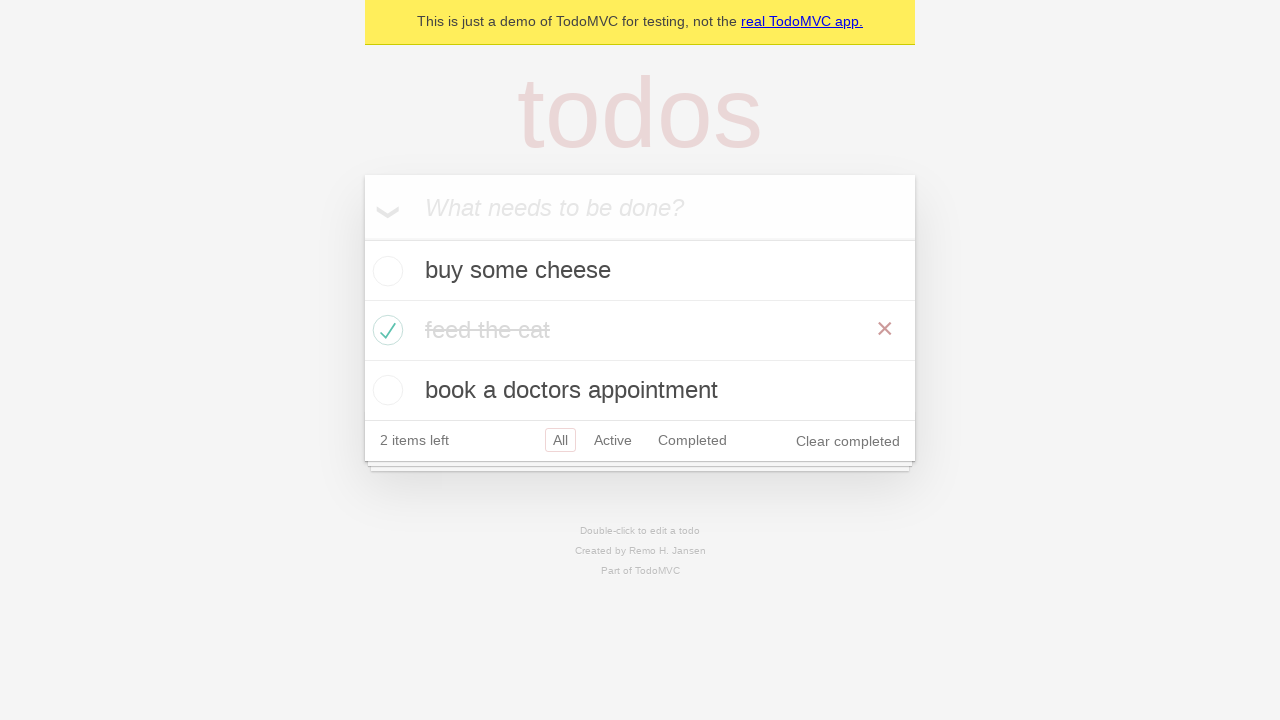